Opens the Ajio e-commerce homepage and waits for it to load

Starting URL: https://www.ajio.com/

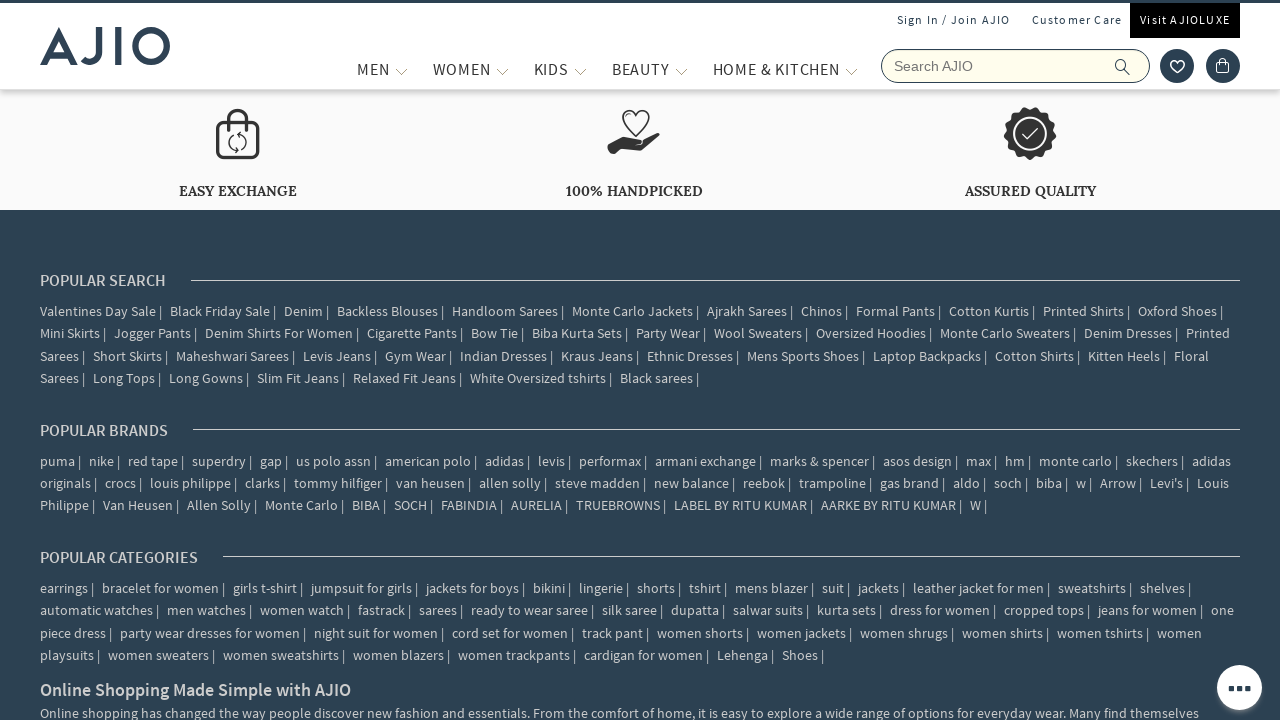

Waited for page DOM content to load
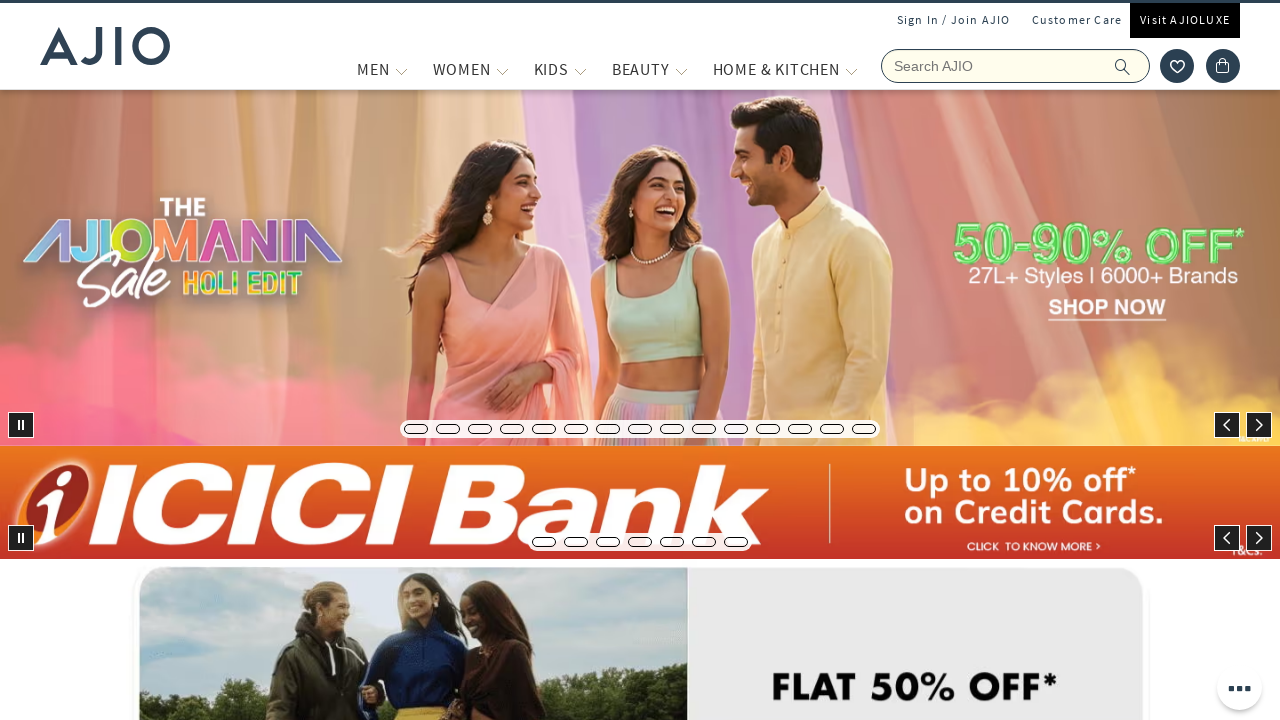

Verified body element is present on Ajio homepage
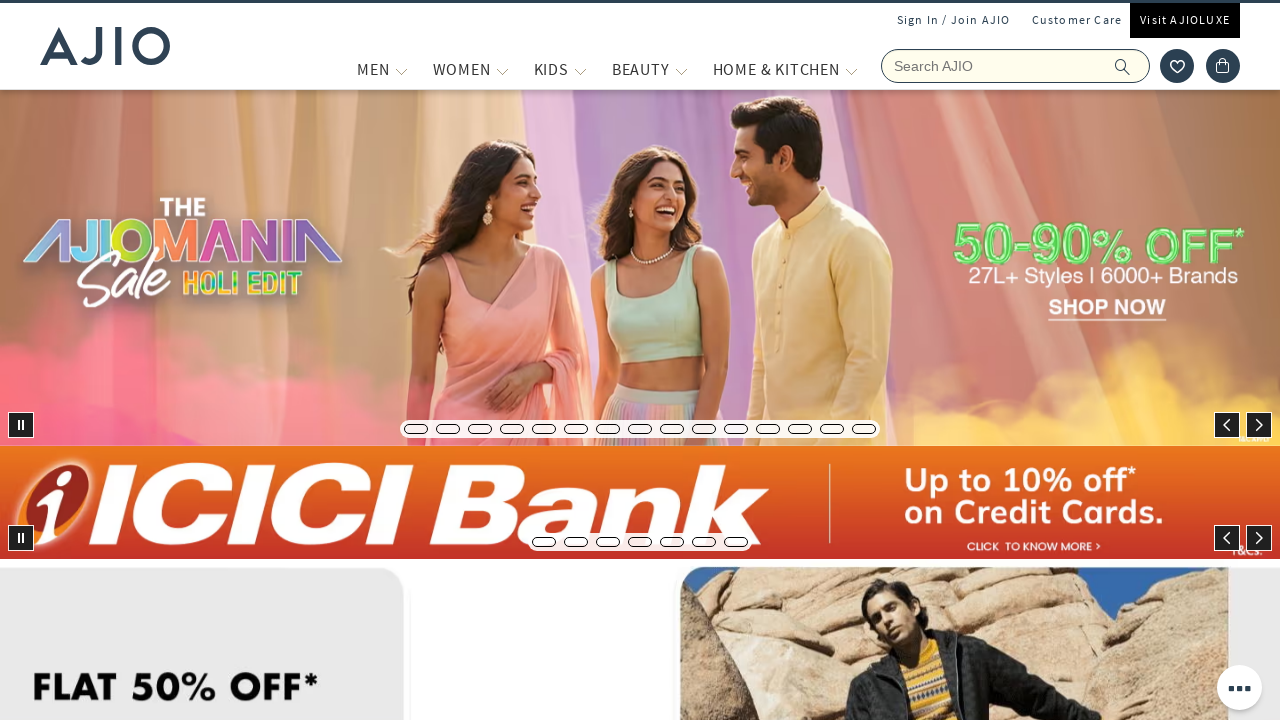

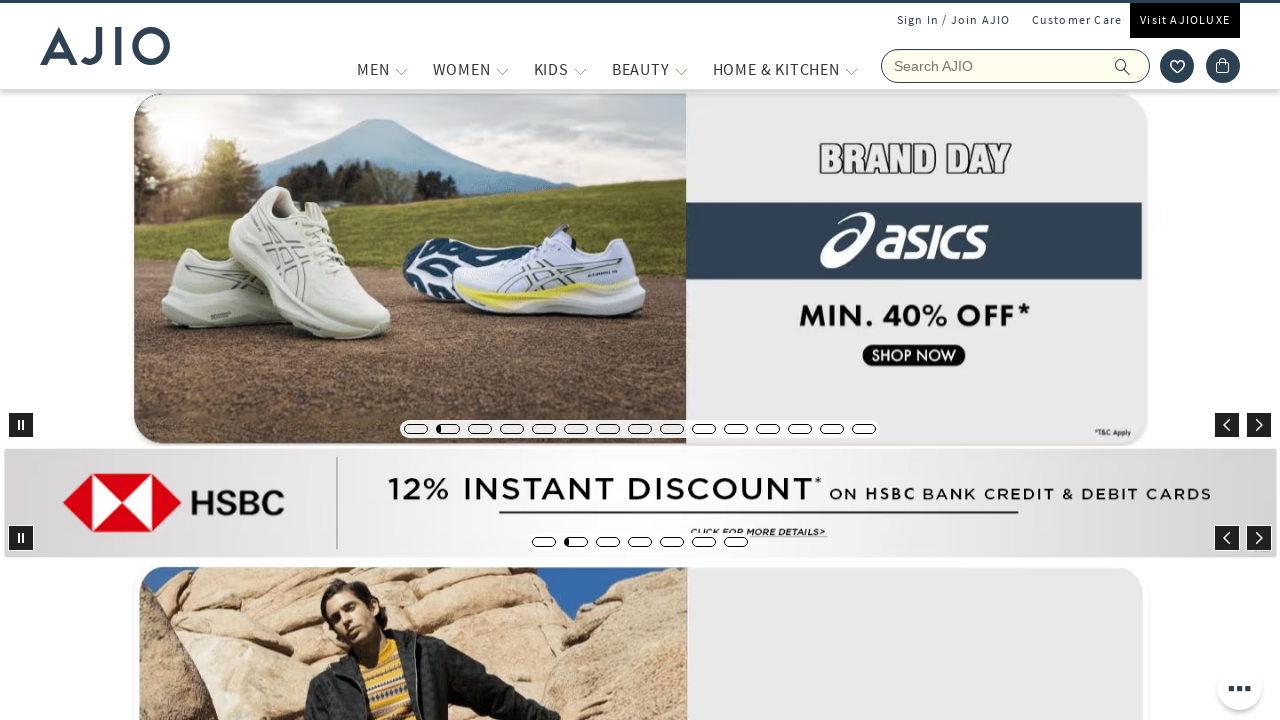